Tests jQuery UI slider functionality by dragging the slider handle to the middle position within an iframe

Starting URL: https://jqueryui.com/slider/

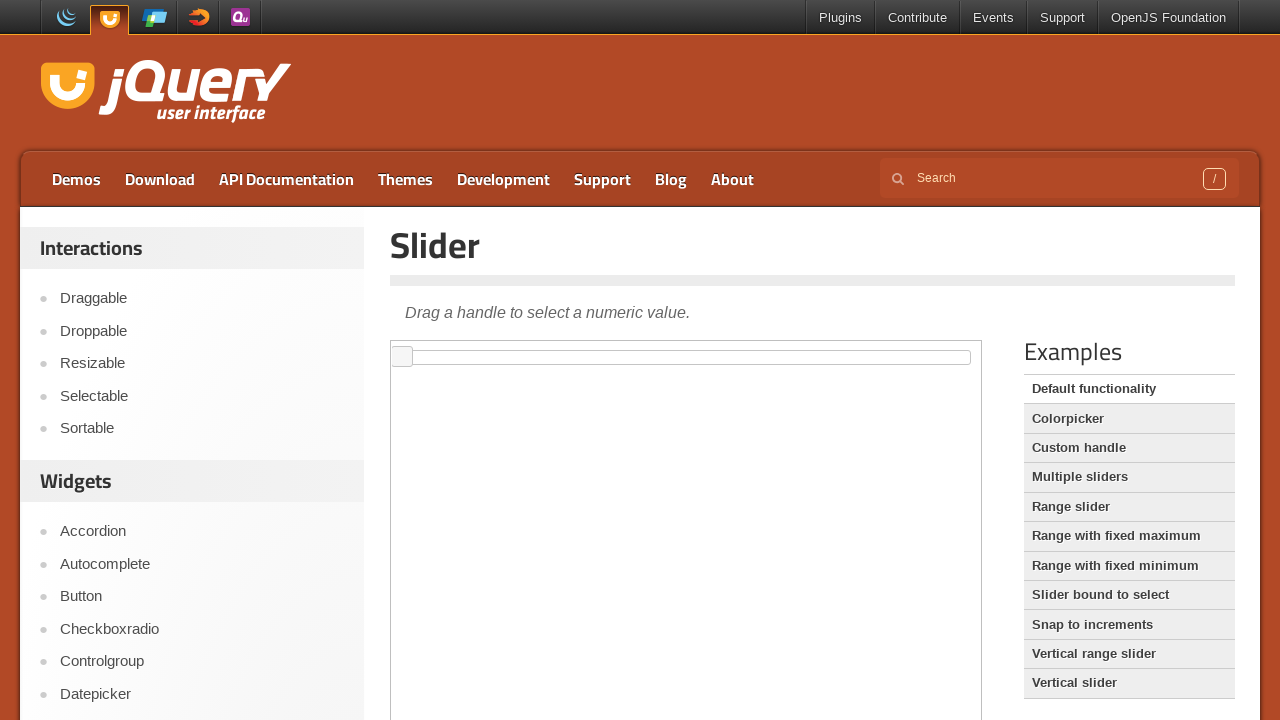

Located the first iframe containing the jQuery UI slider
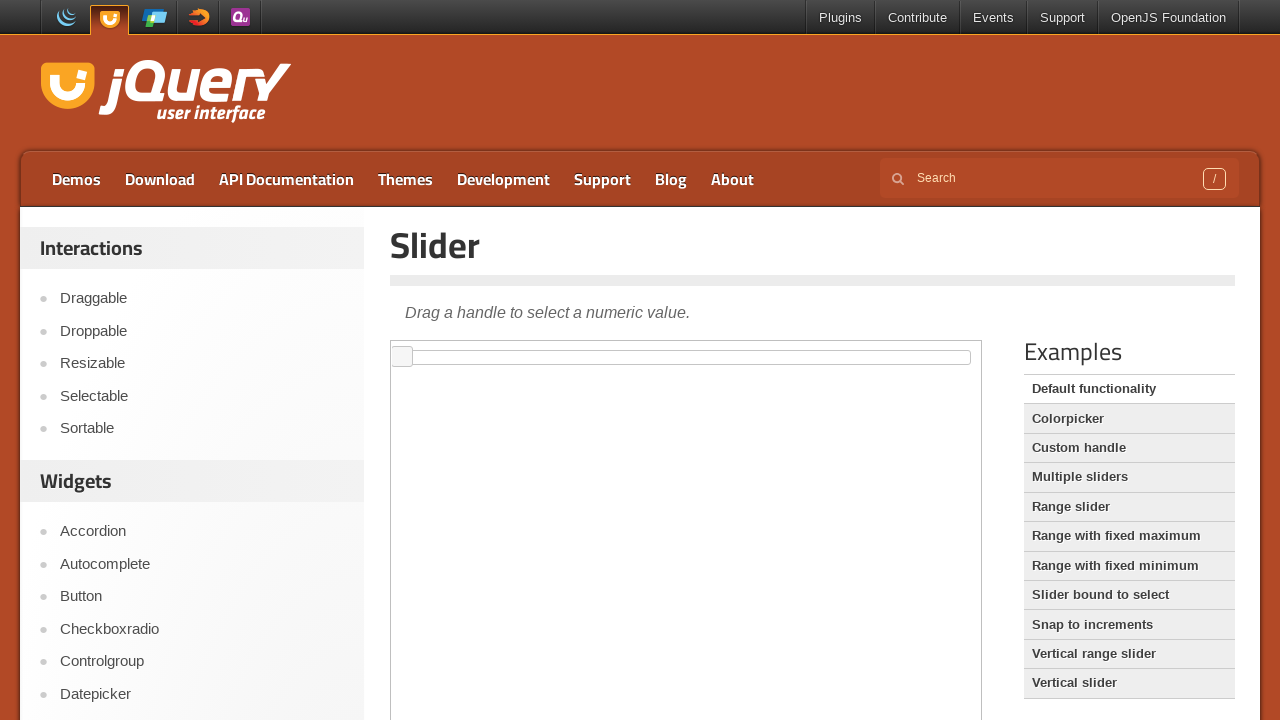

Located the slider container element within the iframe
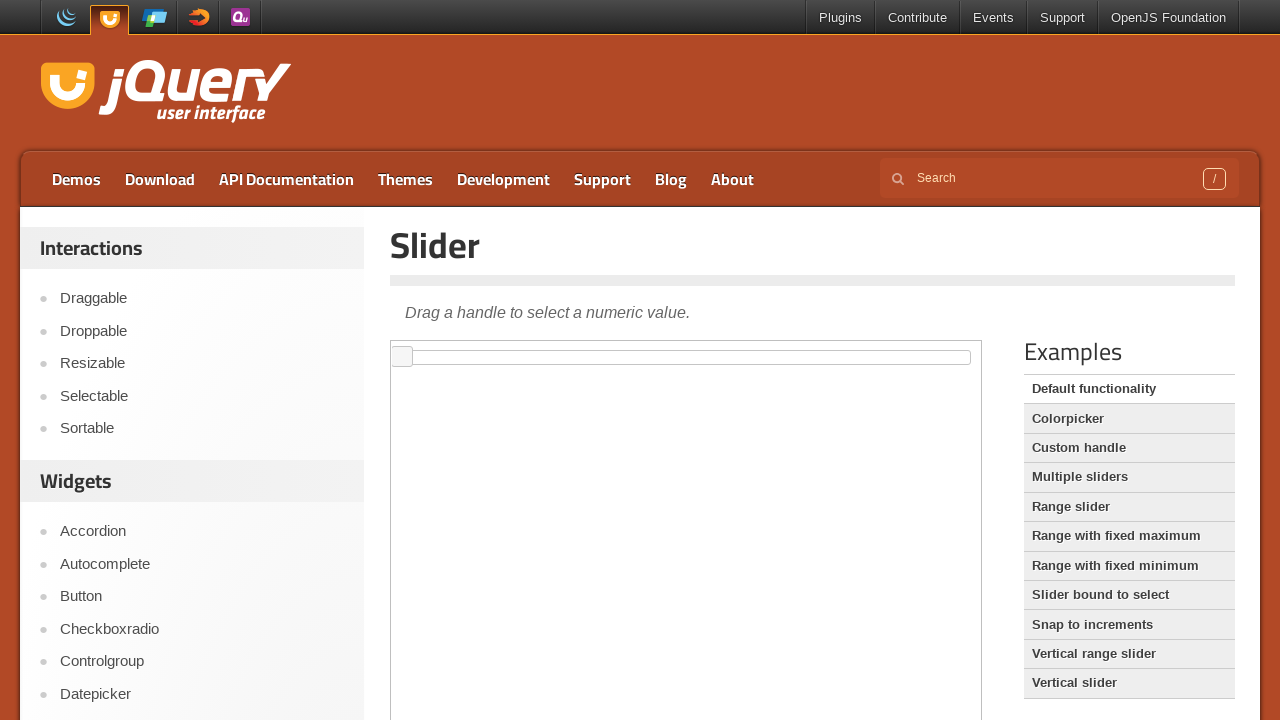

Located the slider handle (span element) within the slider
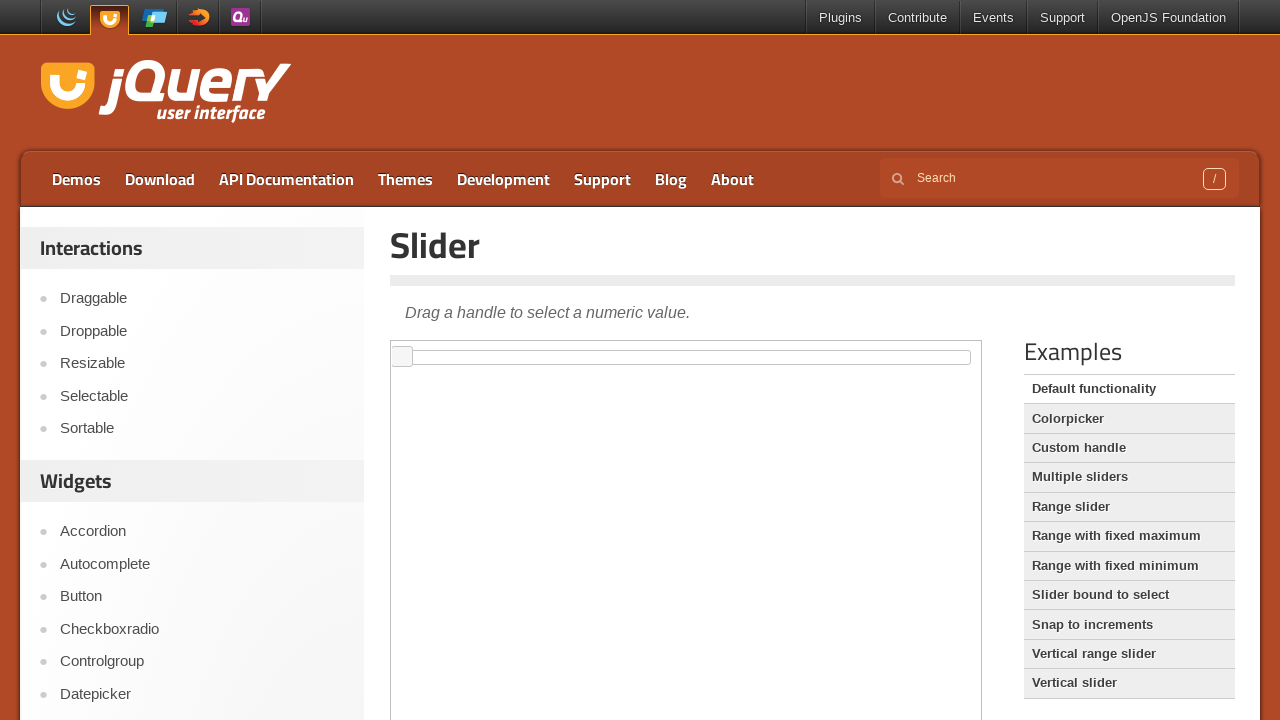

Retrieved bounding box dimensions of the slider container
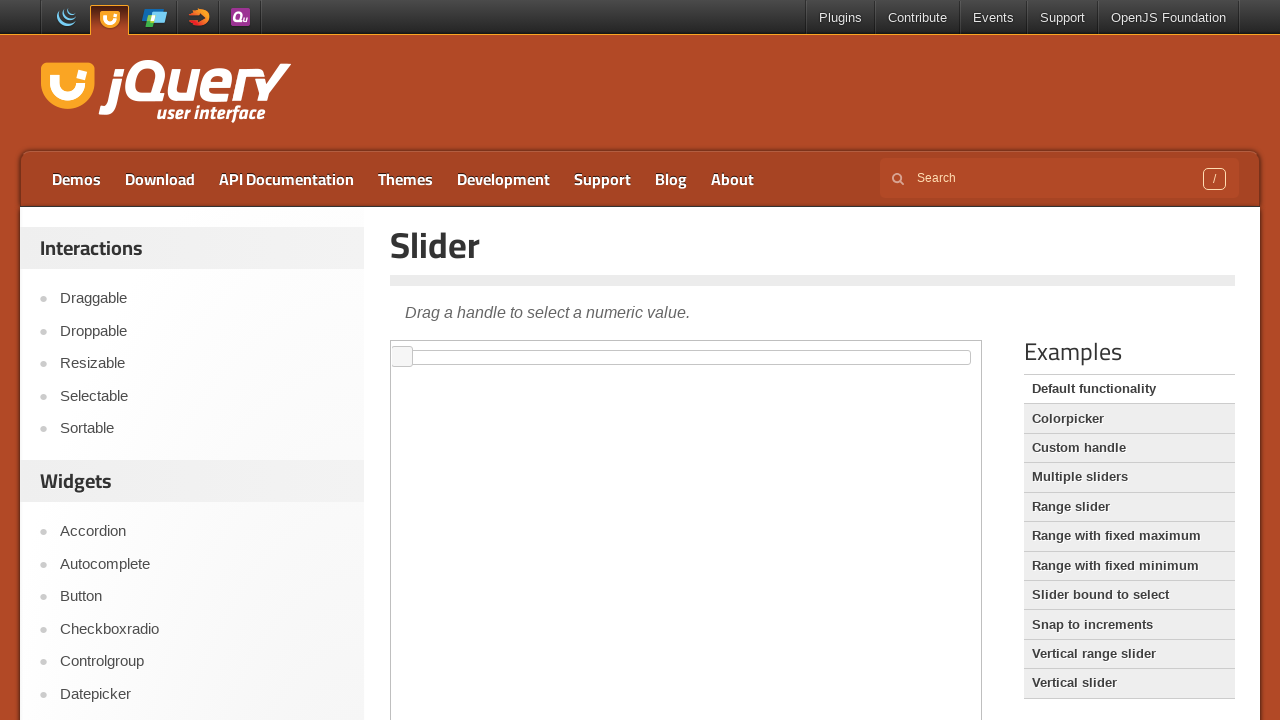

Calculated target x position (middle of slider): 285.5
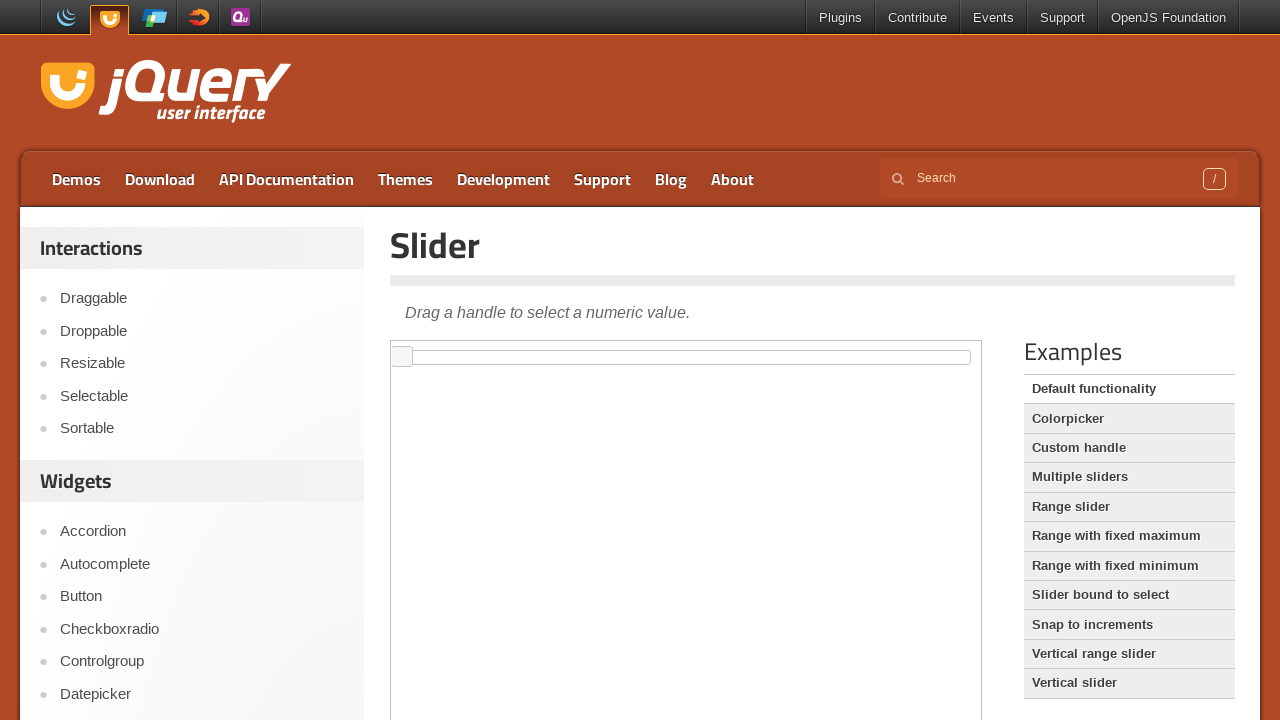

Dragged the slider handle to the middle position at (687, 351)
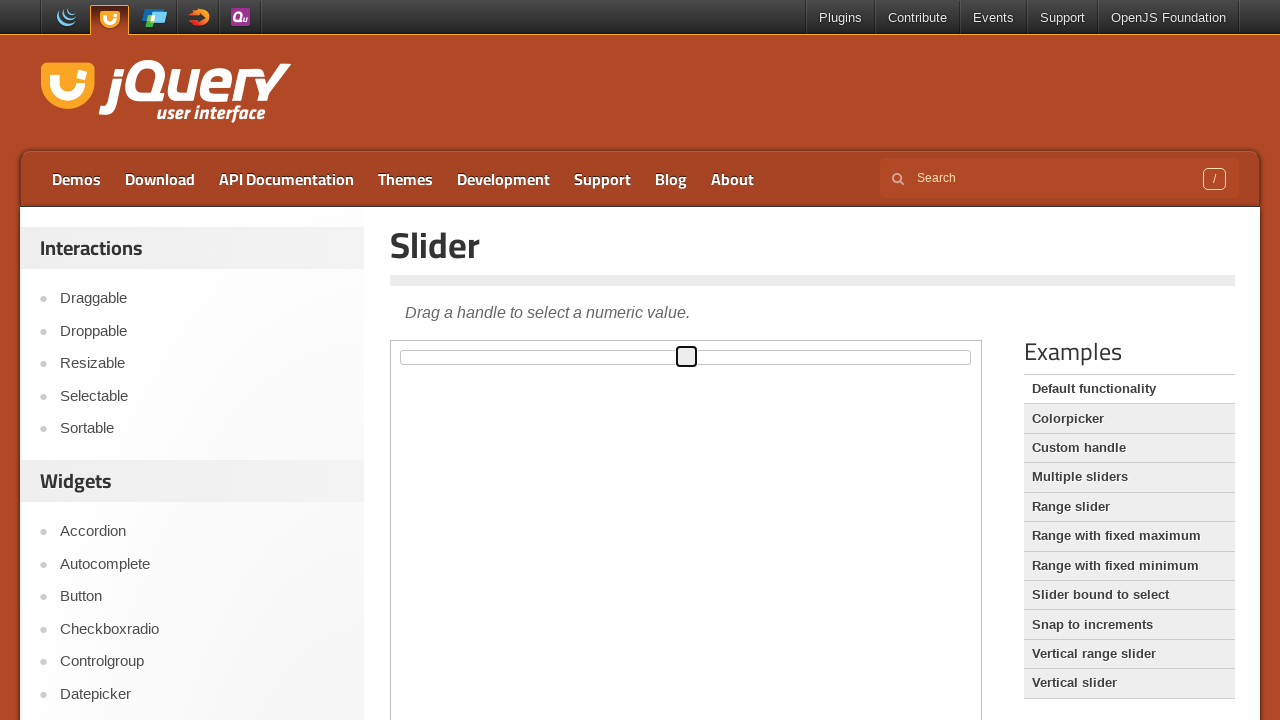

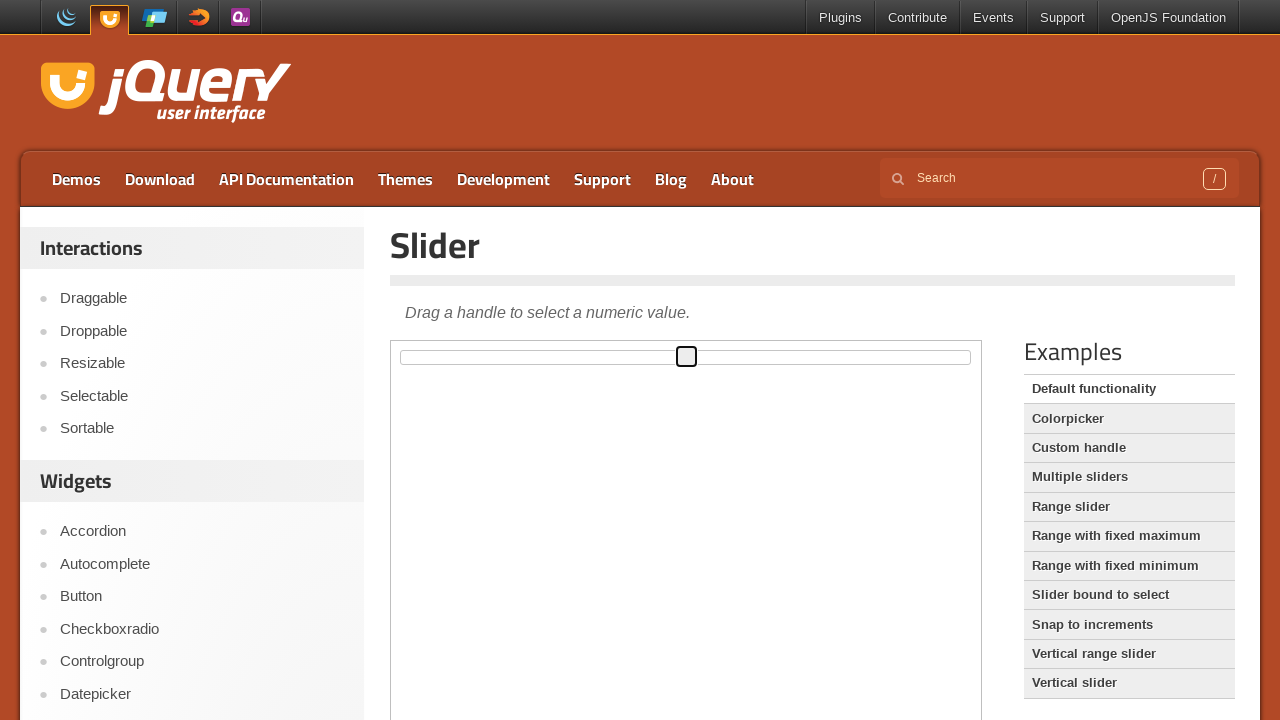